Tests window handling by opening a popup window, switching between windows, and closing them

Starting URL: http://omayo.blogspot.com/

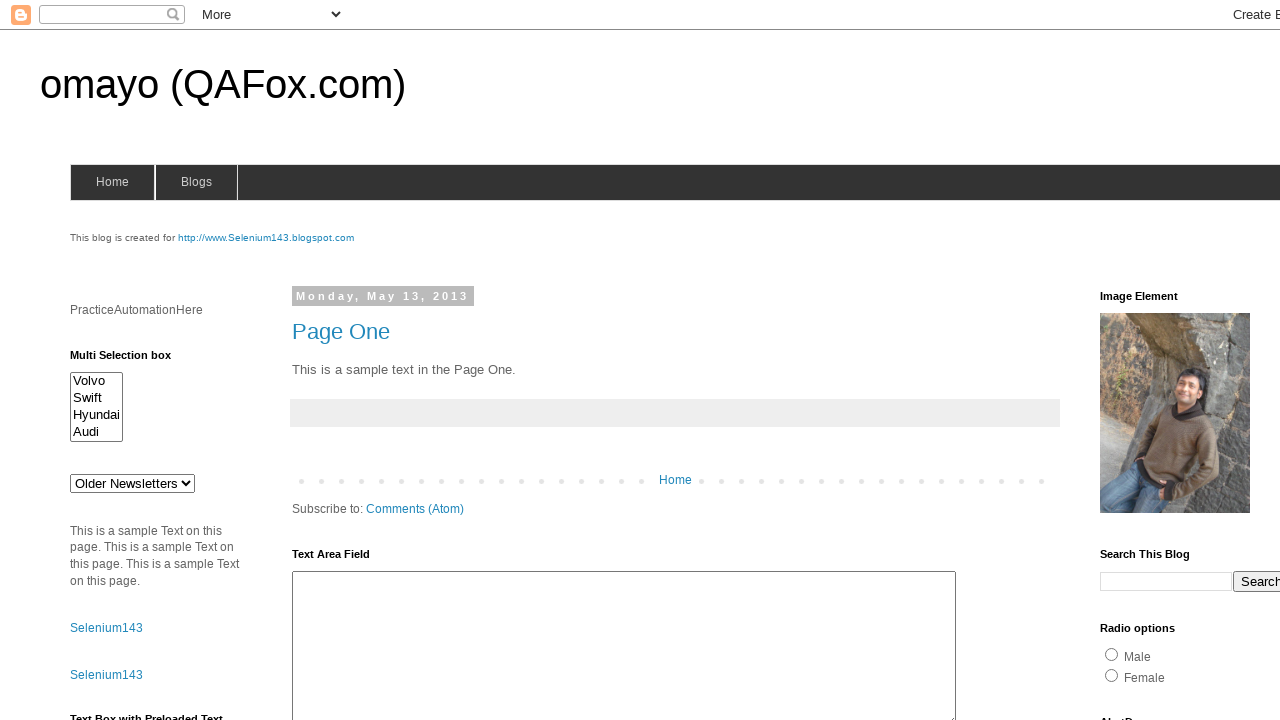

Scrolled to 'Open a popup window' link into view
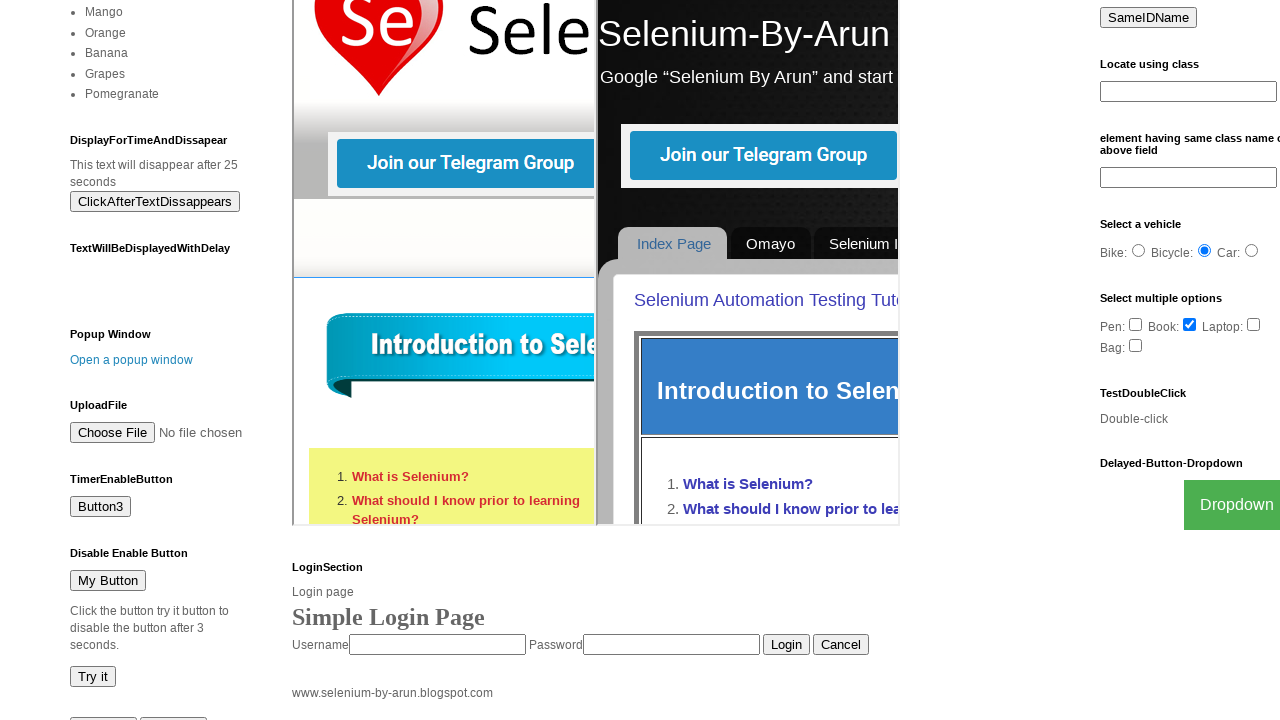

Clicked 'Open a popup window' link to open popup at (132, 360) on text=Open a popup window
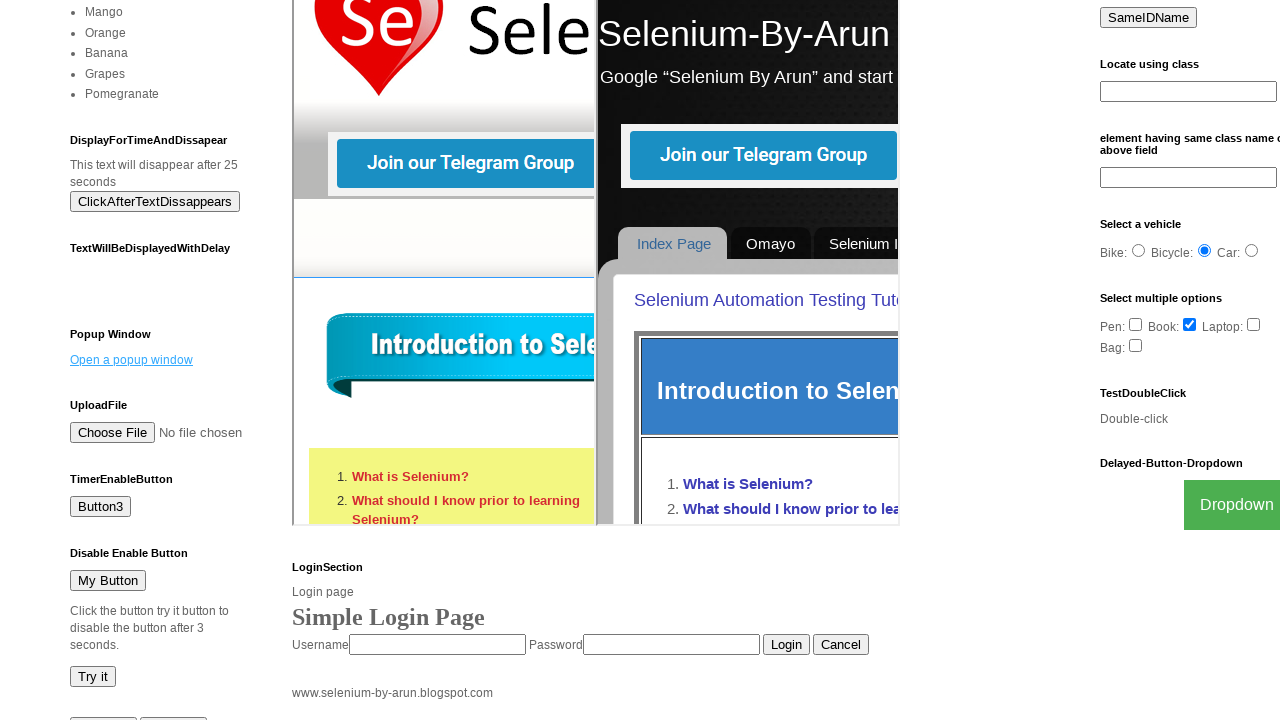

Popup window opened and captured
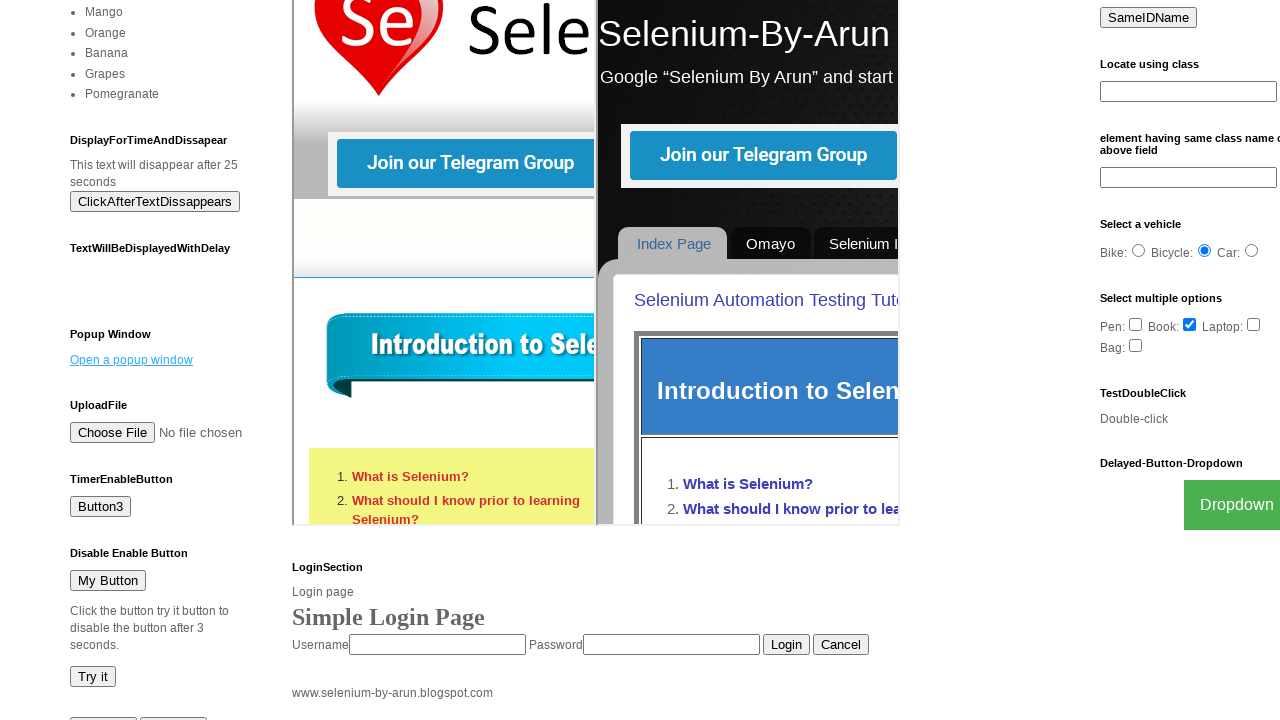

Popup window loaded successfully
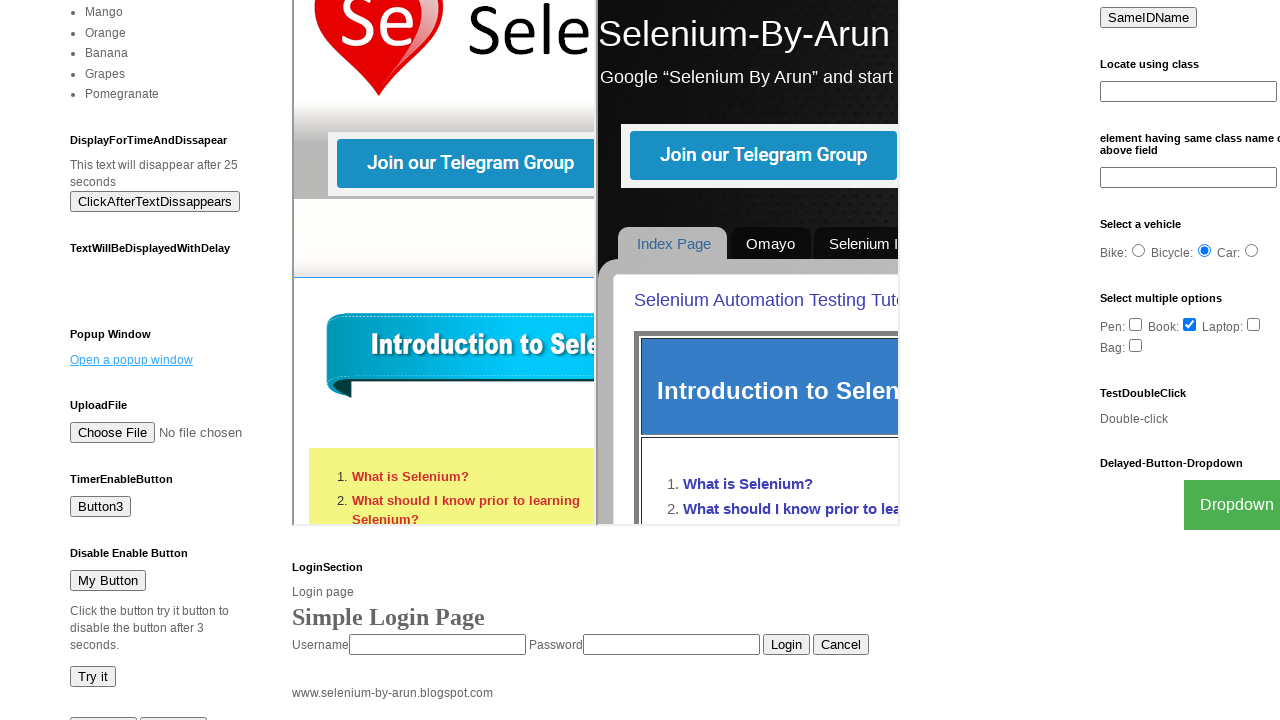

Closed the popup window
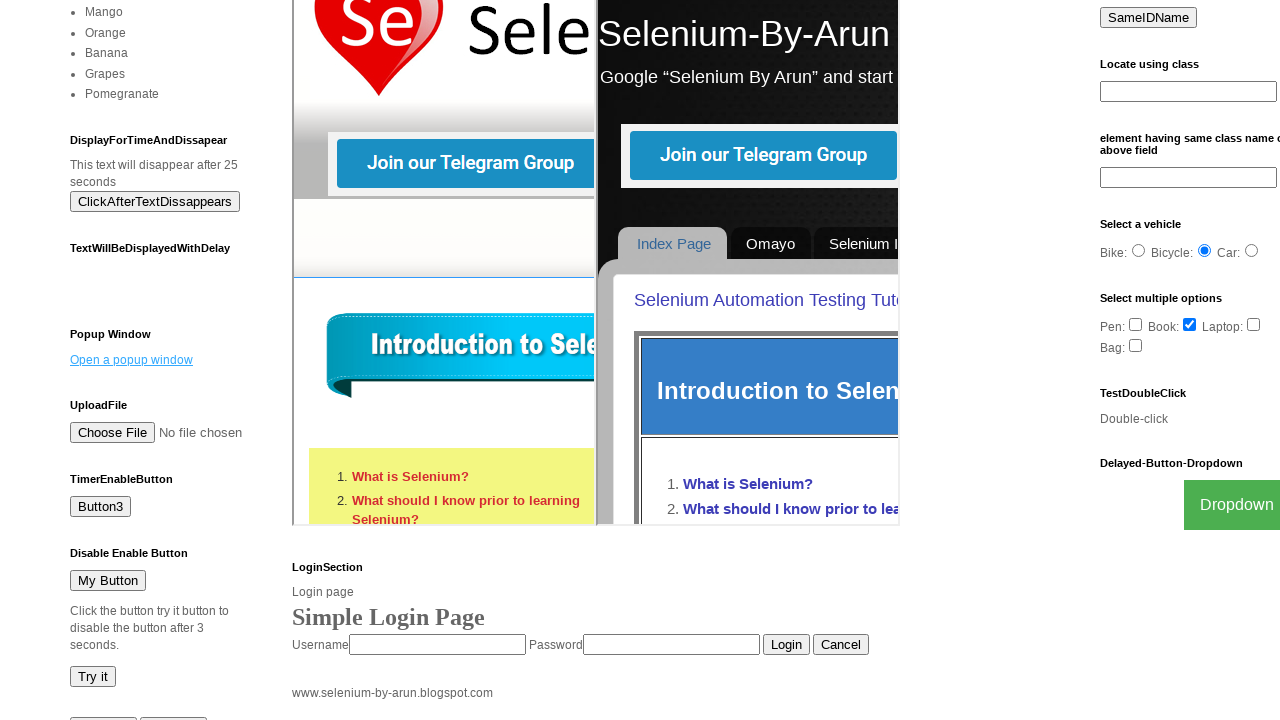

Waited 1000ms to verify original page remains functional
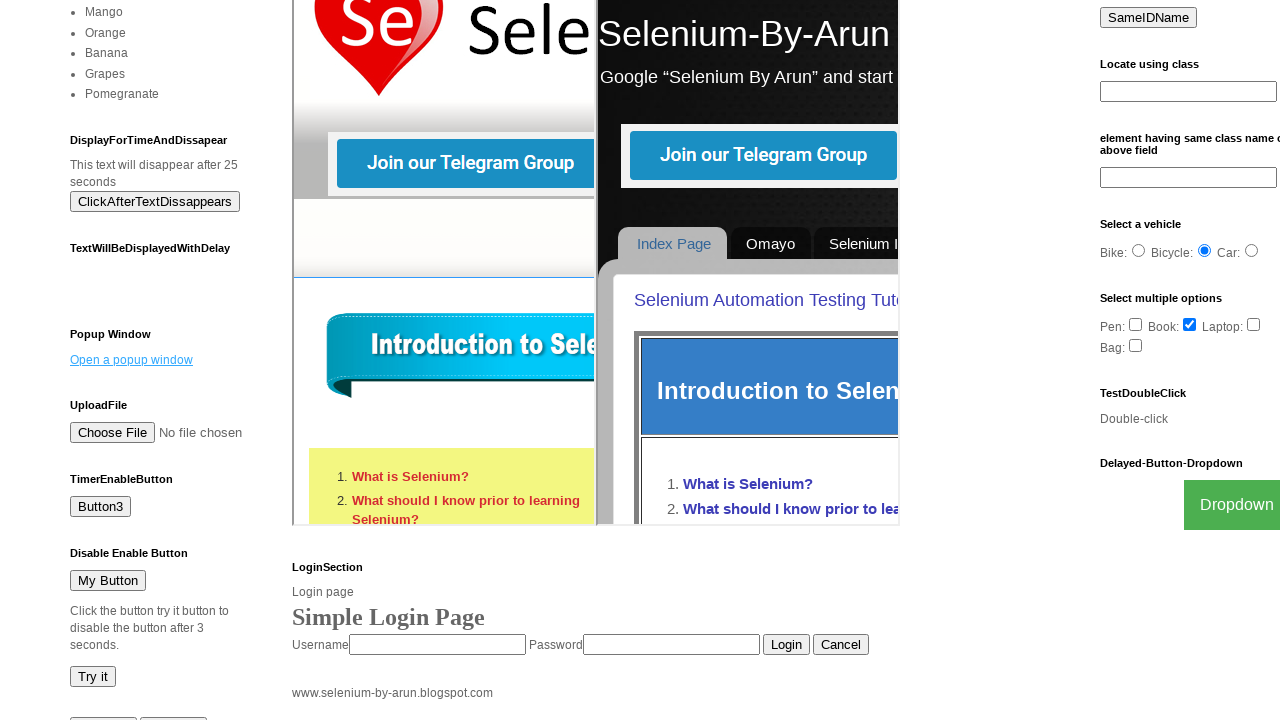

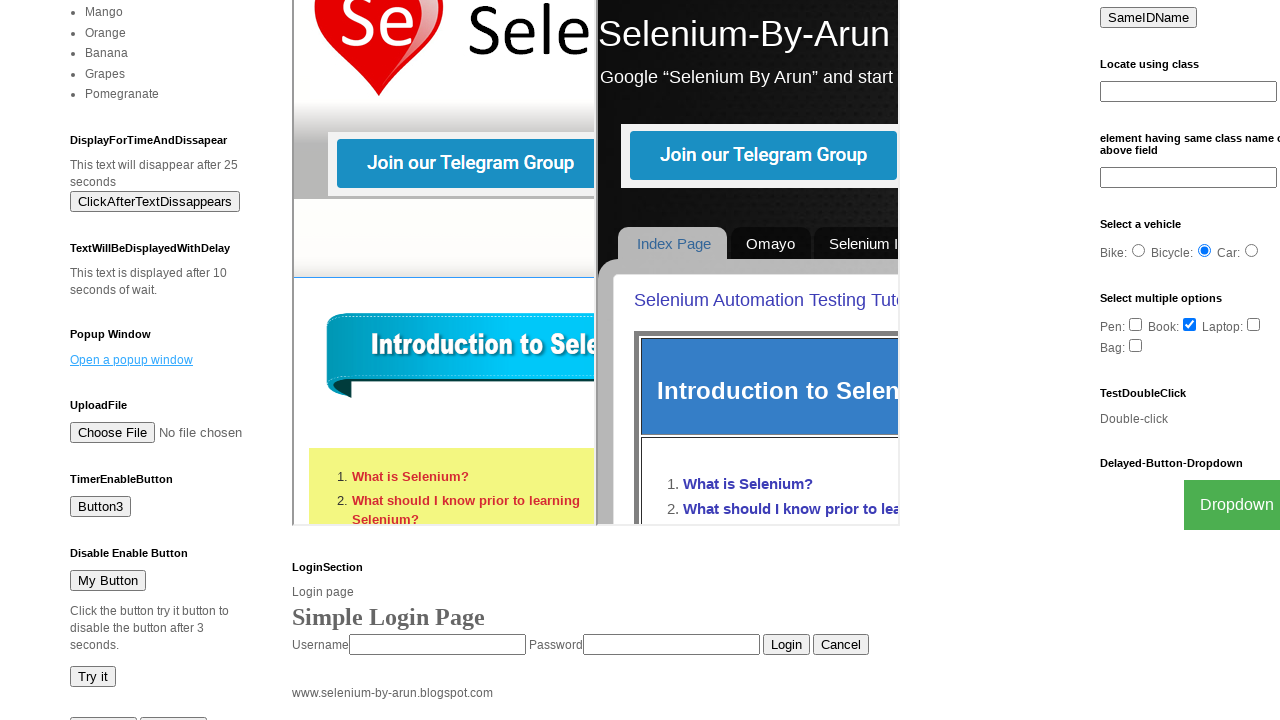